Tests adding multiple specific products (Cucumber, Brocolli, Beetroot) to cart by iterating through product list and clicking Add to Cart buttons for matching items

Starting URL: https://rahulshettyacademy.com/seleniumPractise/#/

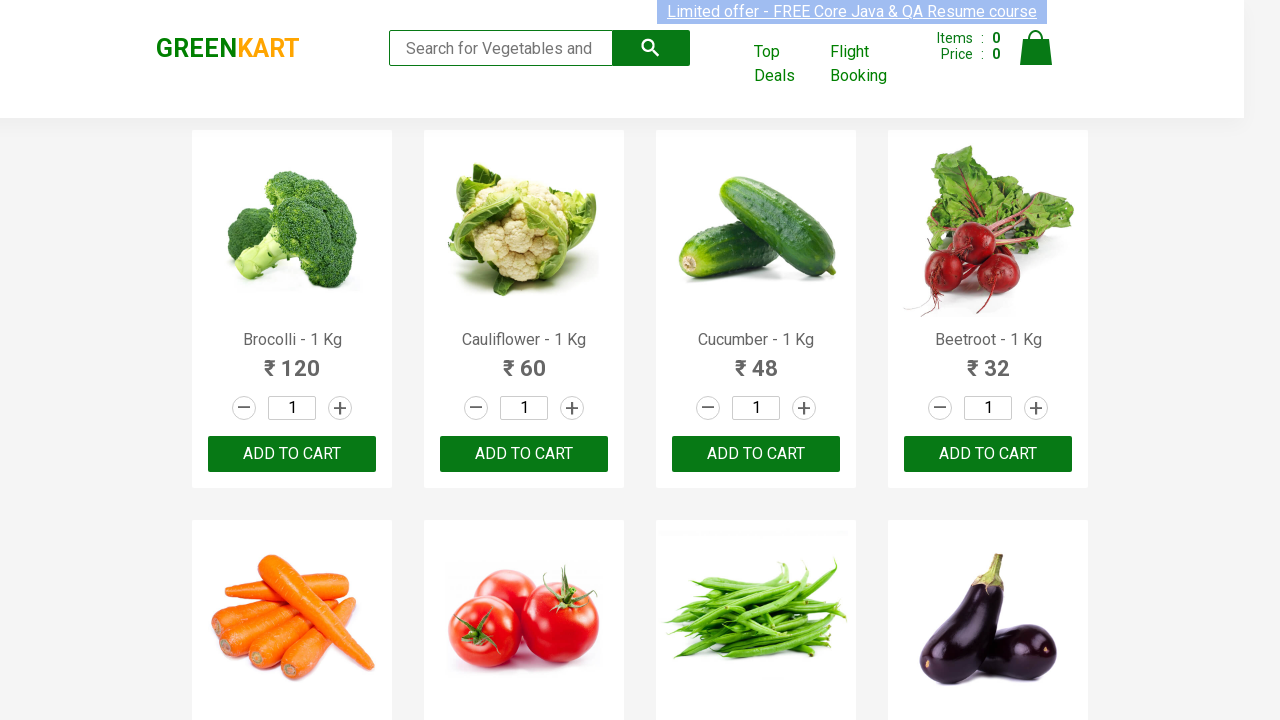

Waited for product names to load
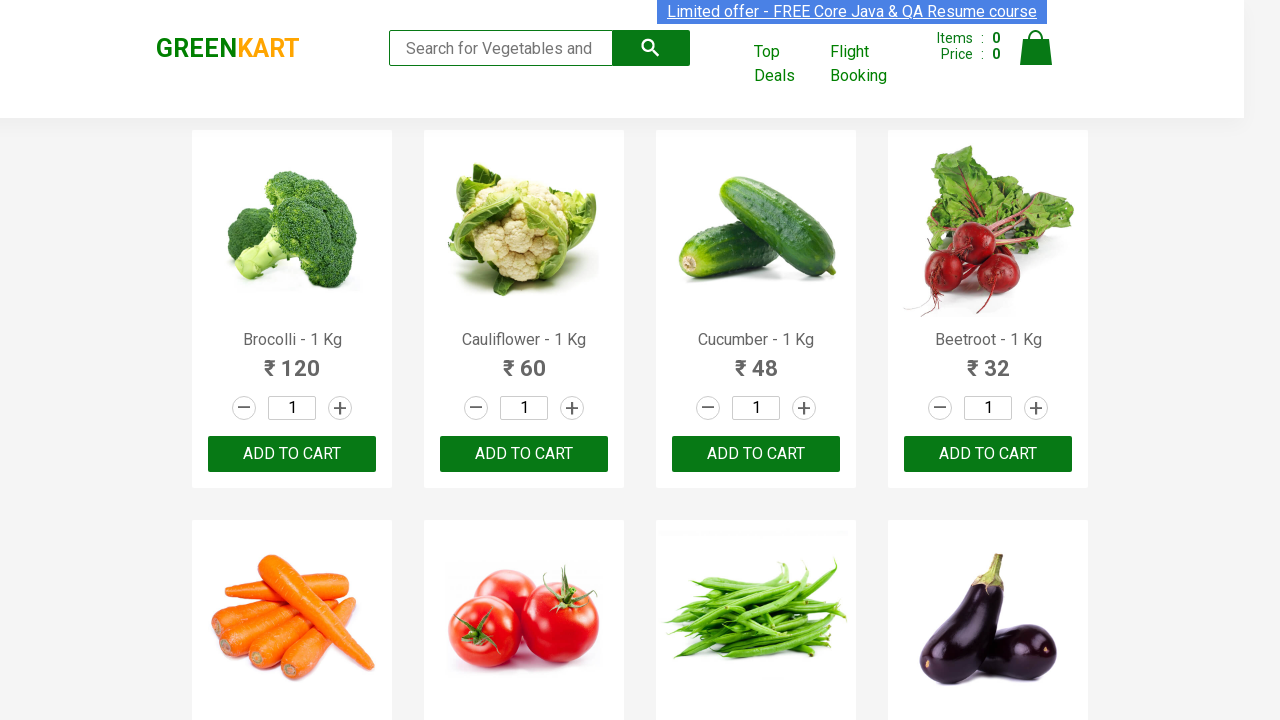

Retrieved all product name elements from the page
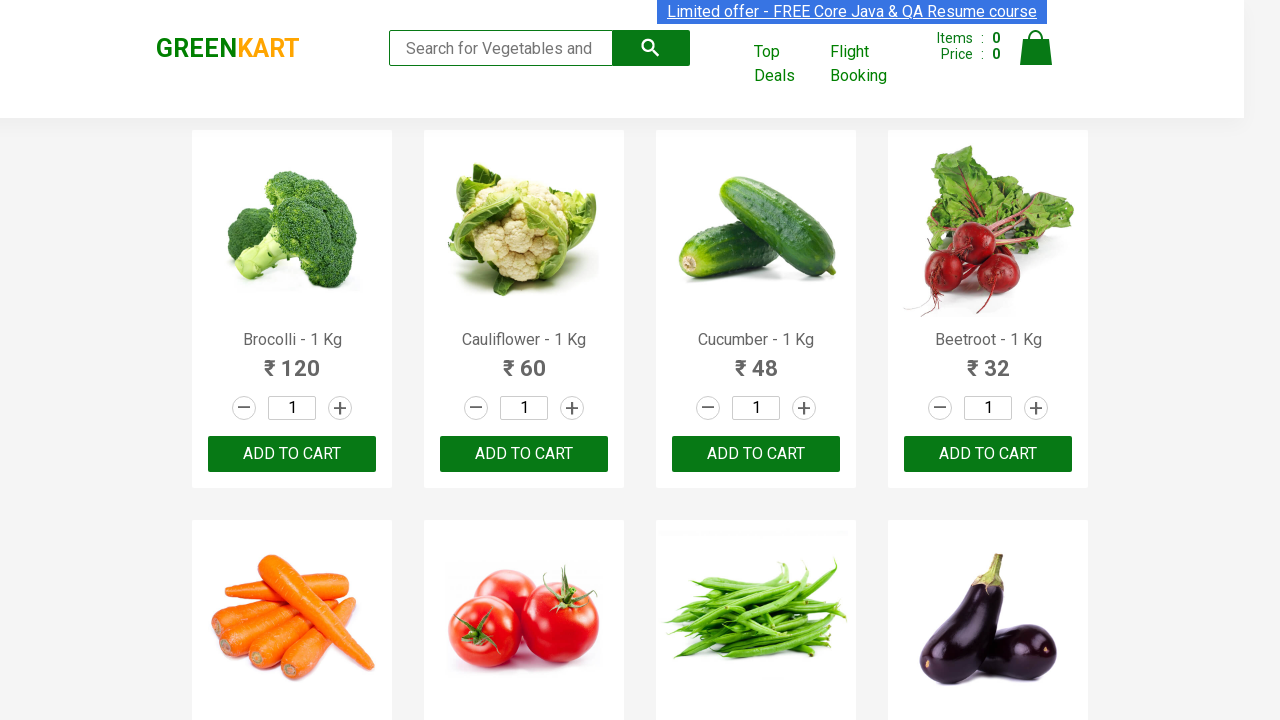

Clicked 'Add to Cart' button for Brocolli at (292, 454) on xpath=//div[@class='product-action']/button >> nth=0
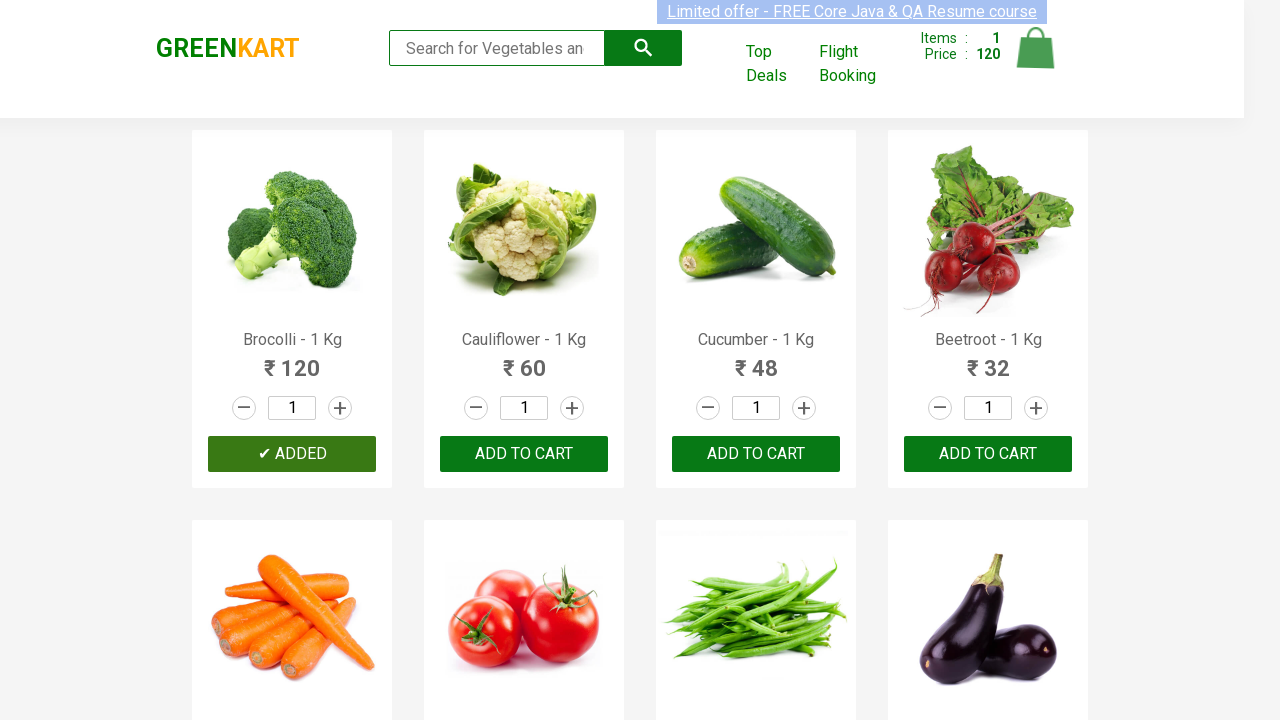

Clicked 'Add to Cart' button for Cucumber at (756, 454) on xpath=//div[@class='product-action']/button >> nth=2
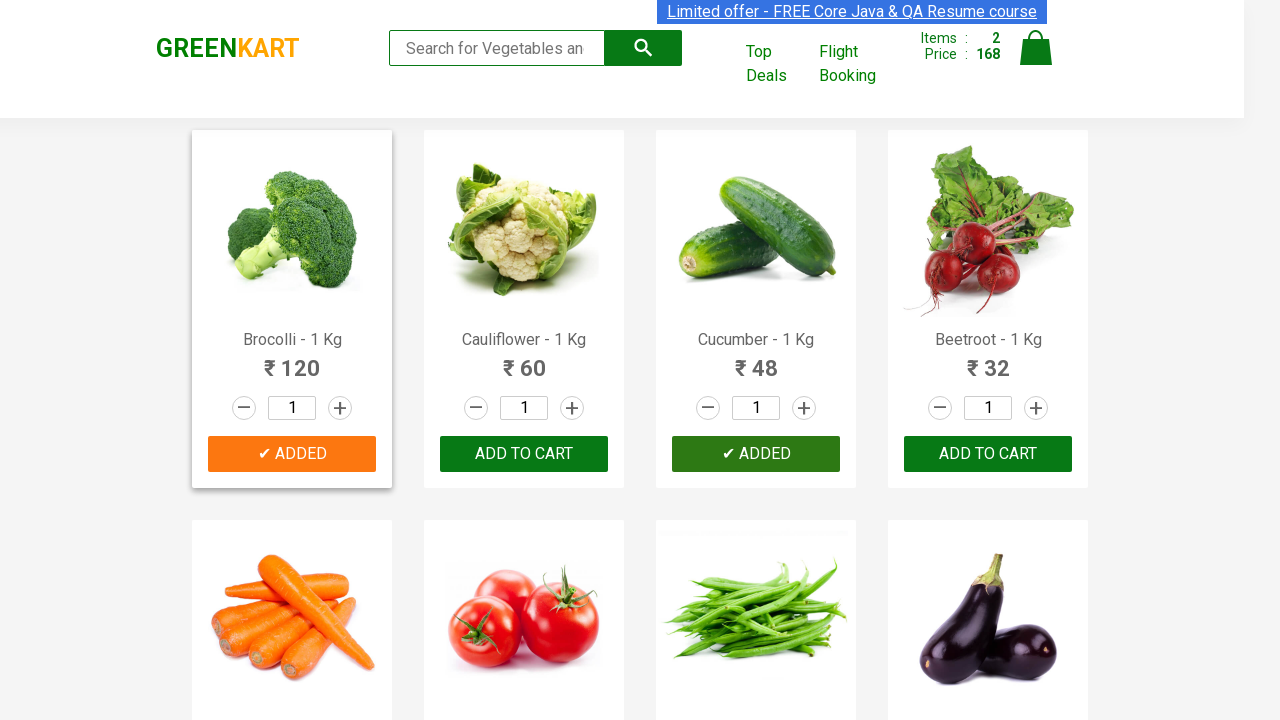

Clicked 'Add to Cart' button for Beetroot at (988, 454) on xpath=//div[@class='product-action']/button >> nth=3
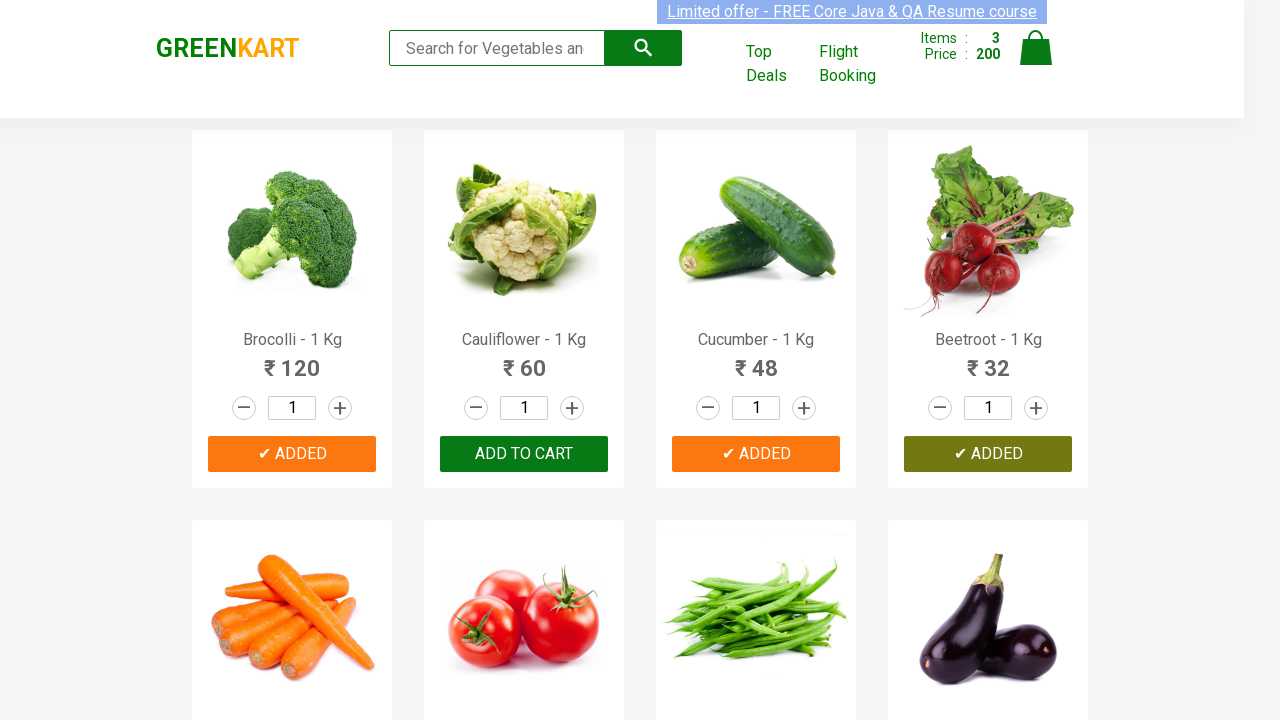

Waited 1000ms for cart to update after adding all items
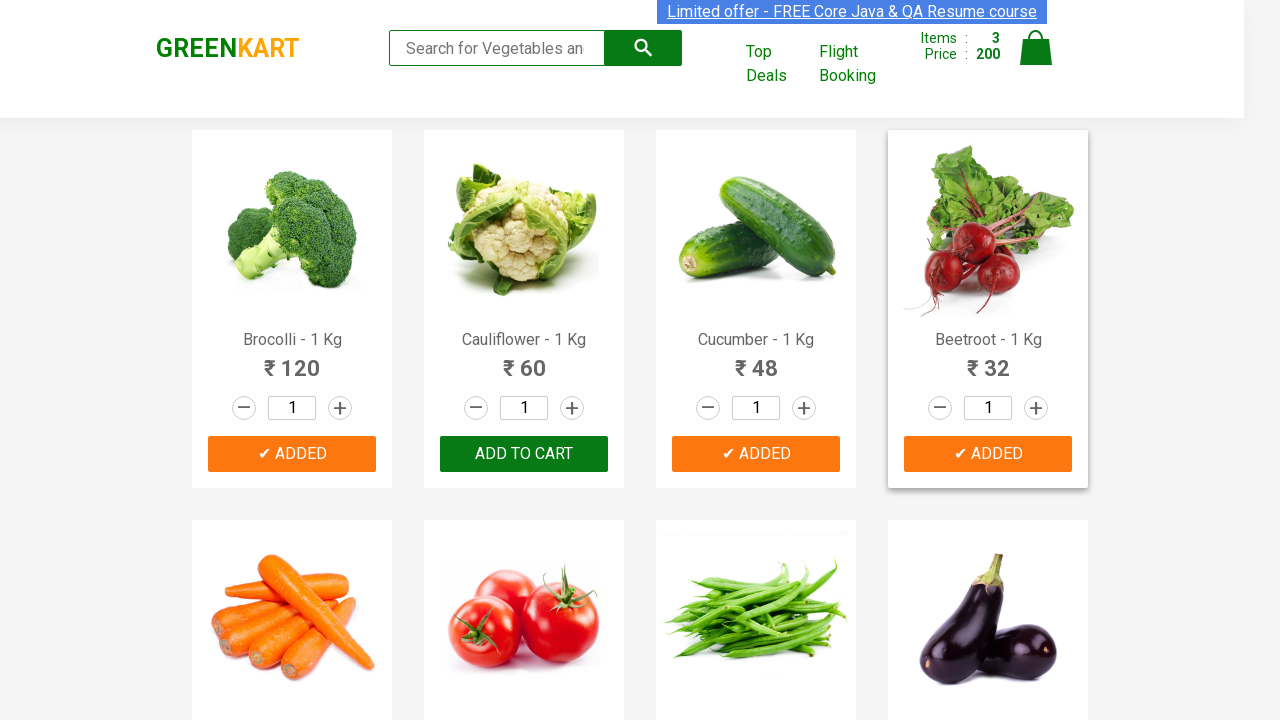

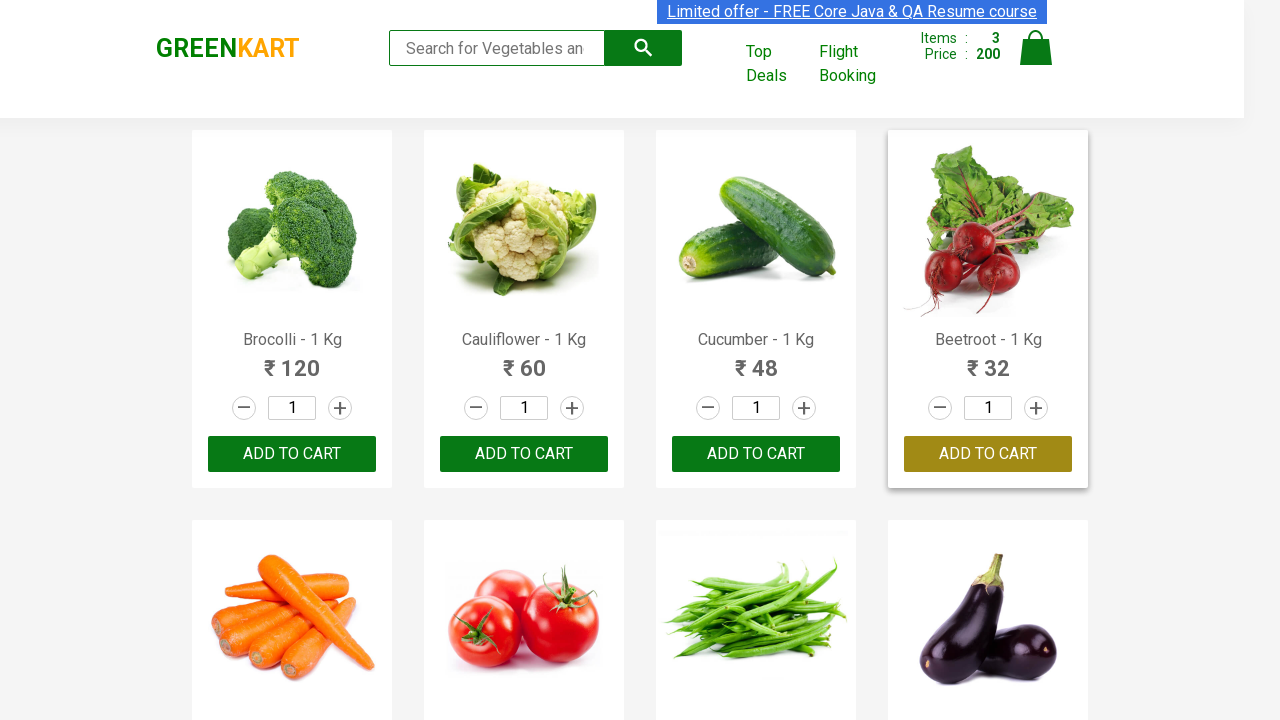